Tests the search functionality by searching for a phrase and verifying that the top results contain the search phrase in either the title or snippet.

Starting URL: https://dev.to

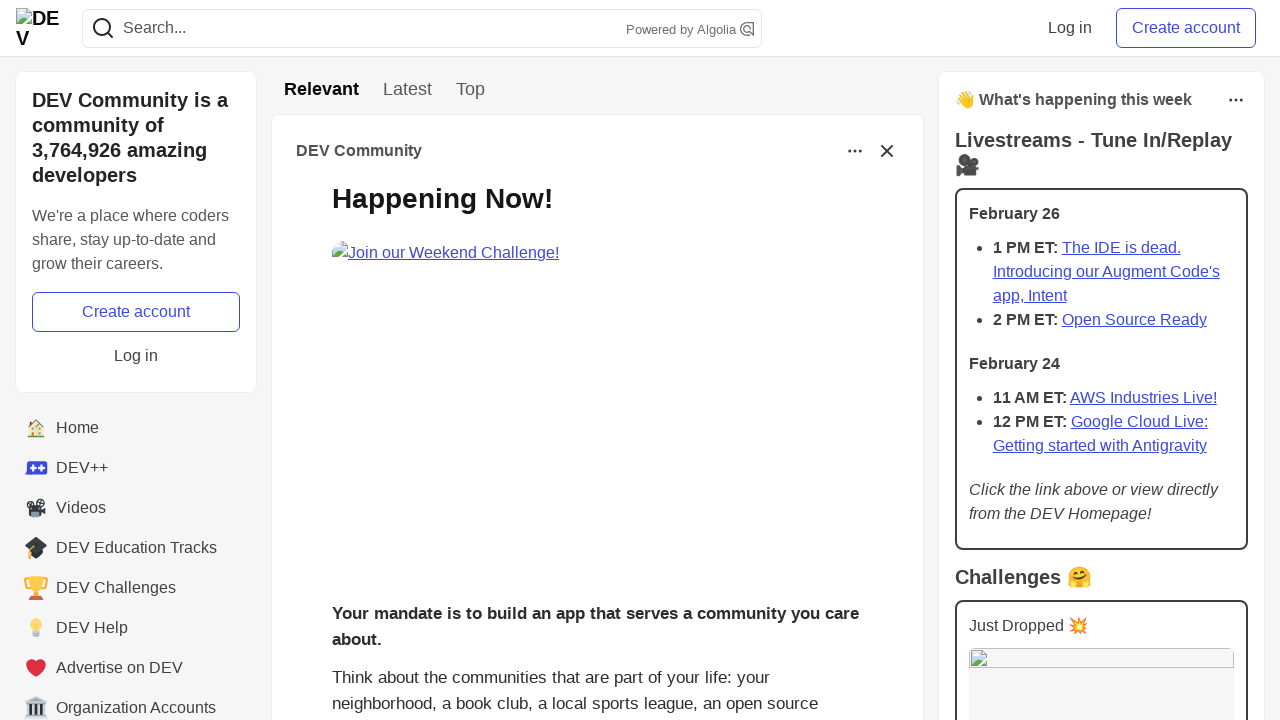

Filled search field with 'javascript' on input[name='q']
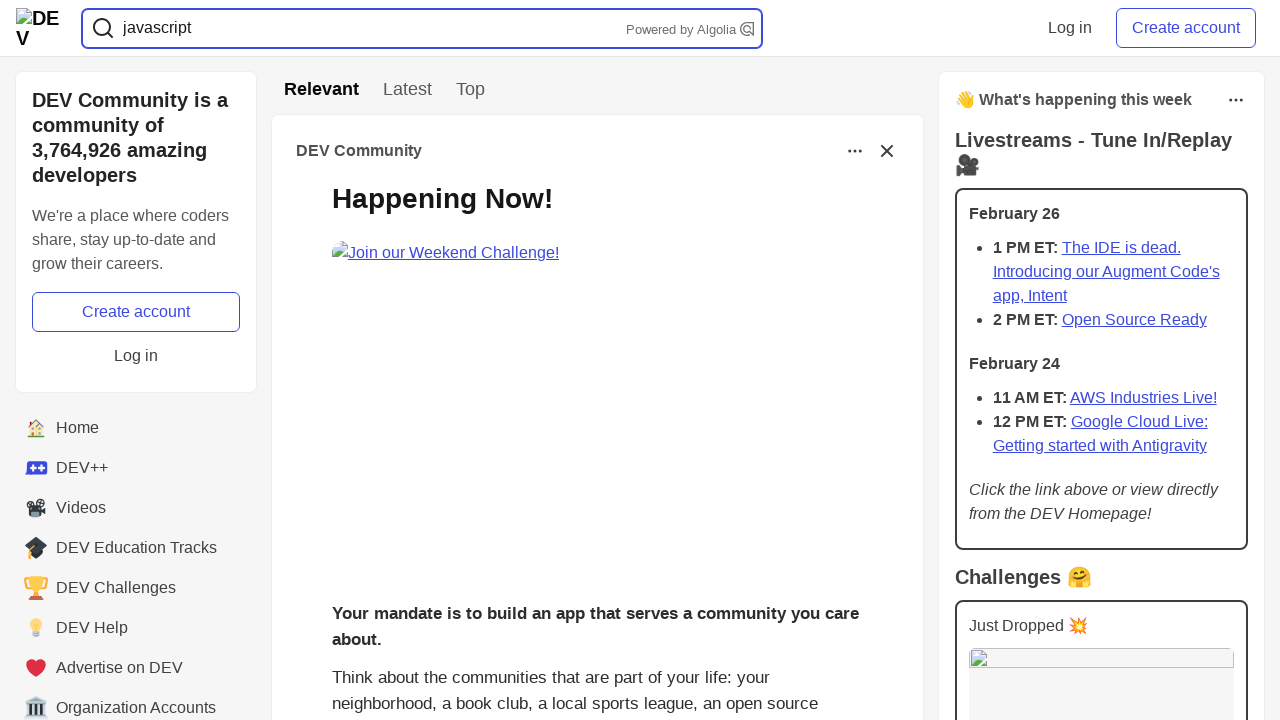

Pressed Enter to submit search on input[name='q']
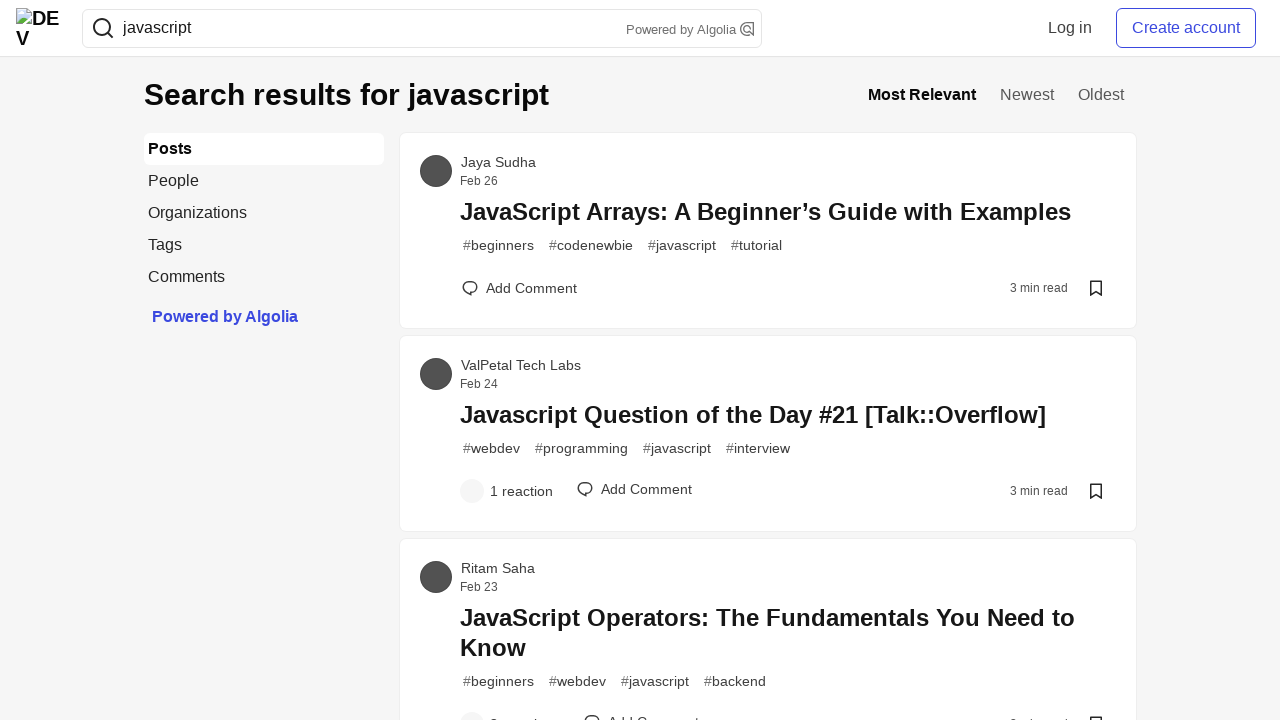

Story title selector loaded
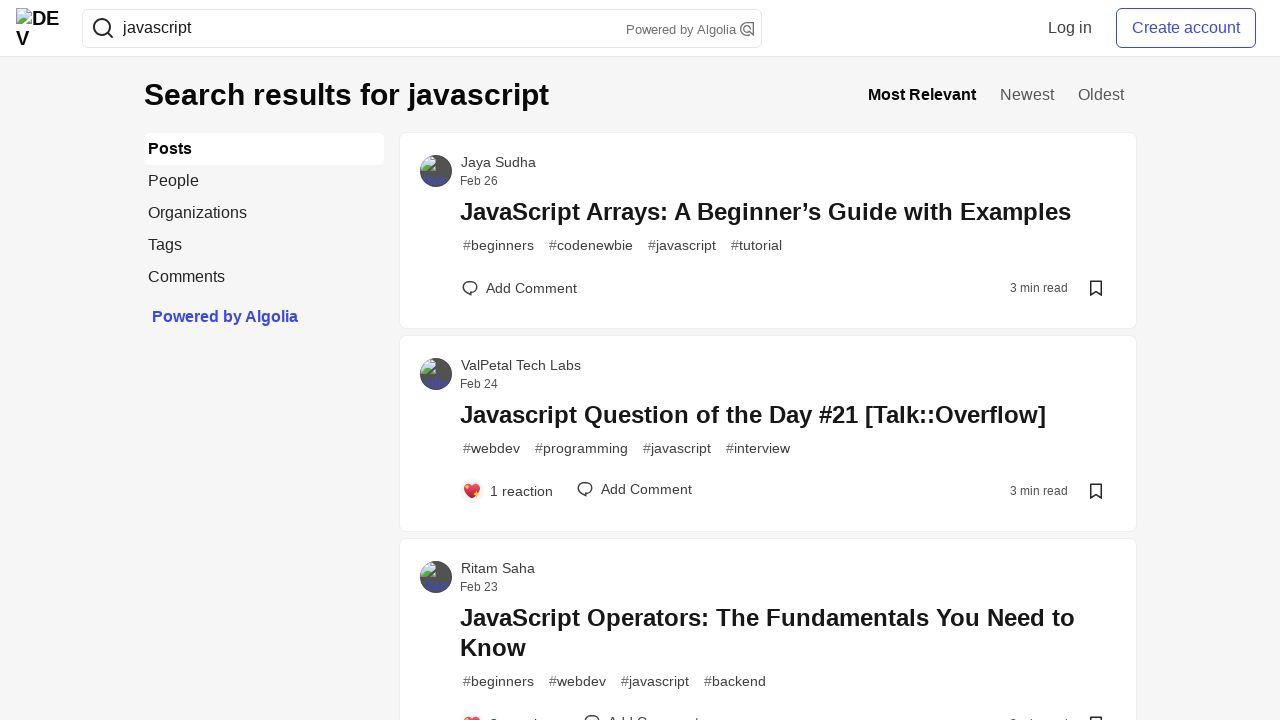

Search results fully loaded
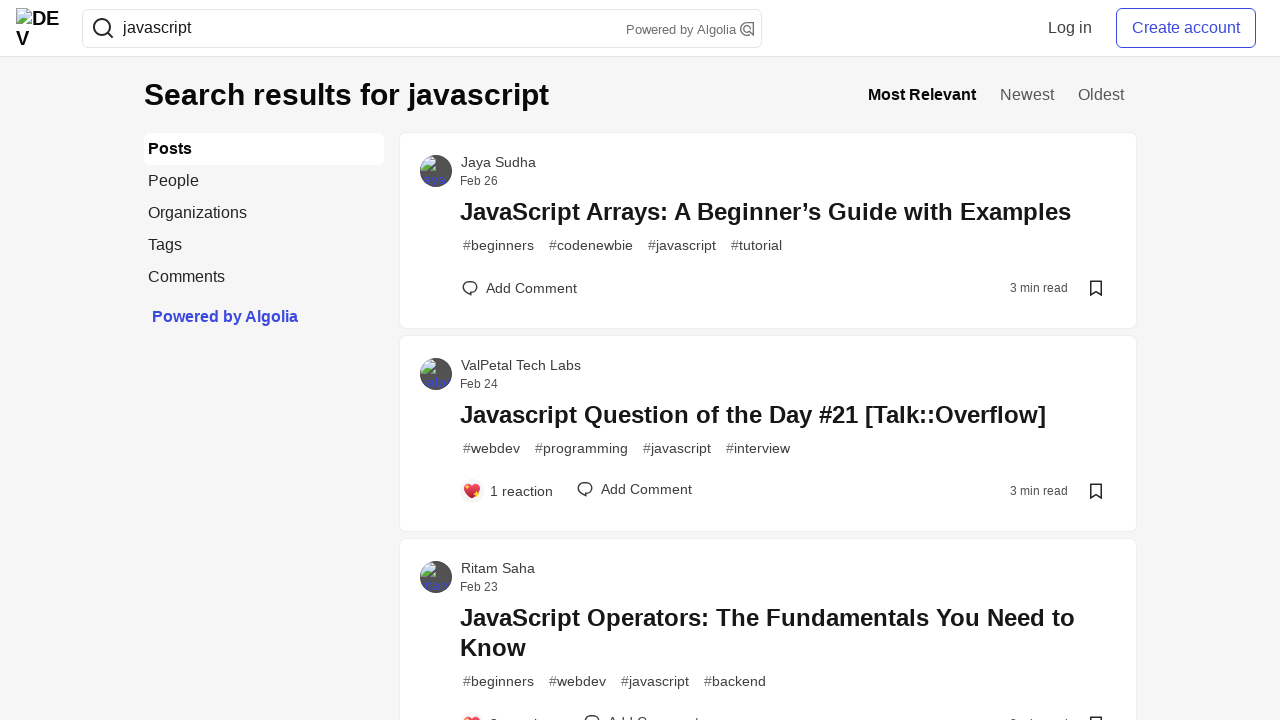

Retrieved 60 posts from search results
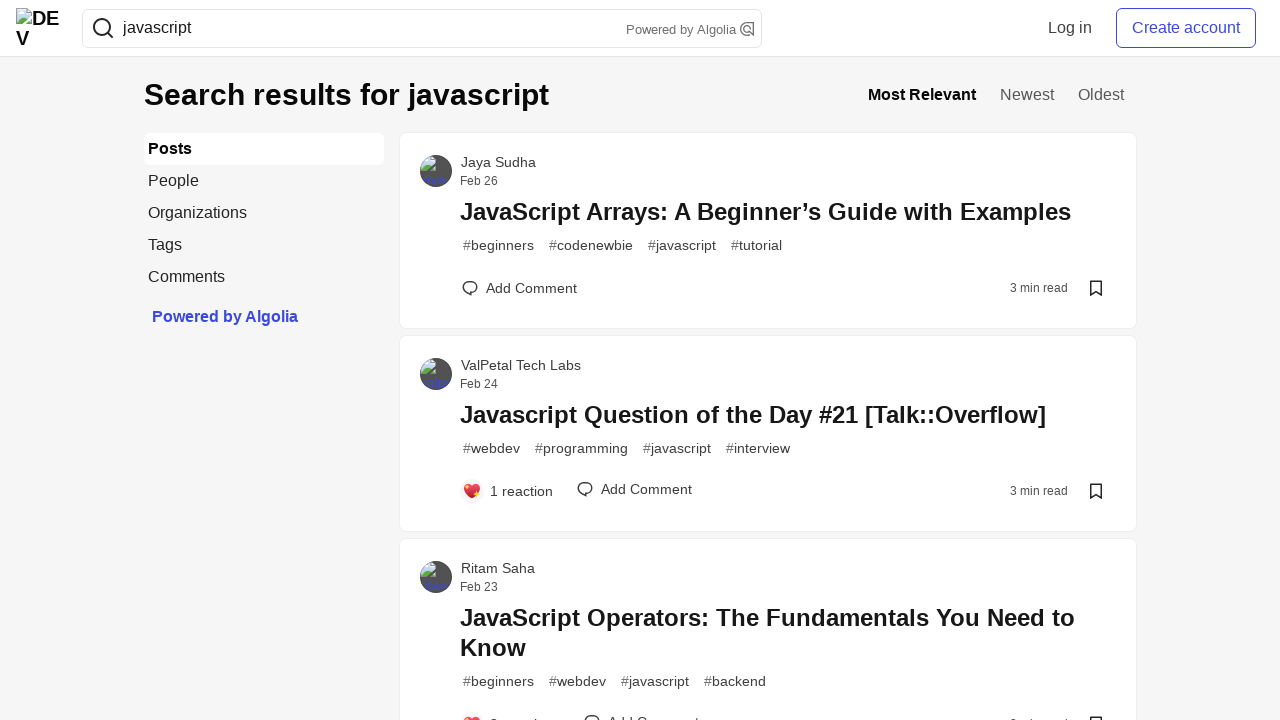

Extracted title text from post 1
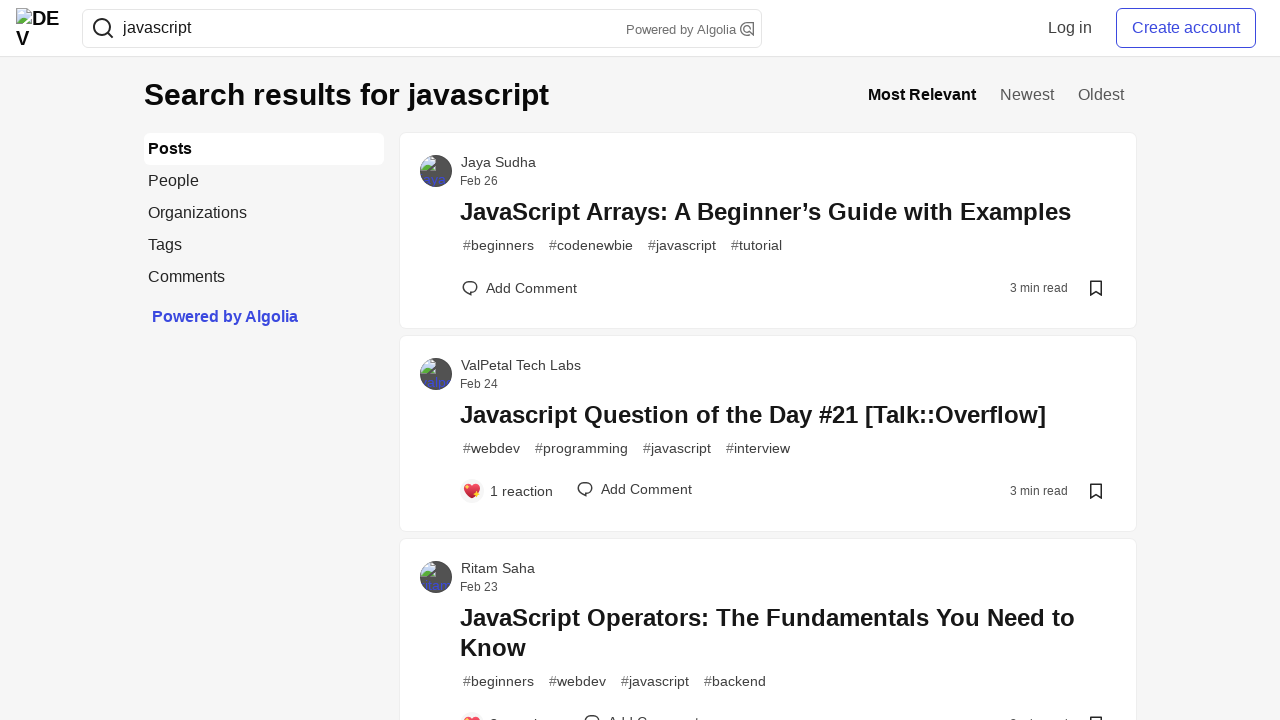

Verified search phrase found in title of post 1
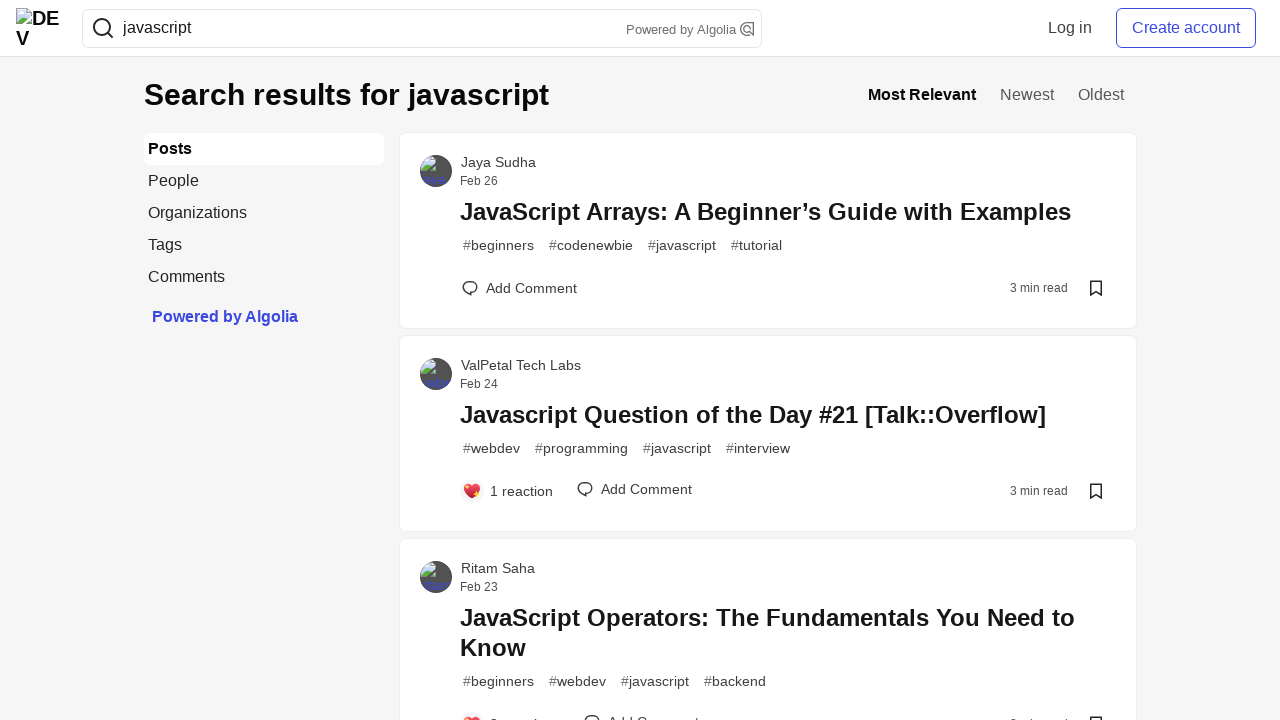

Extracted title text from post 2
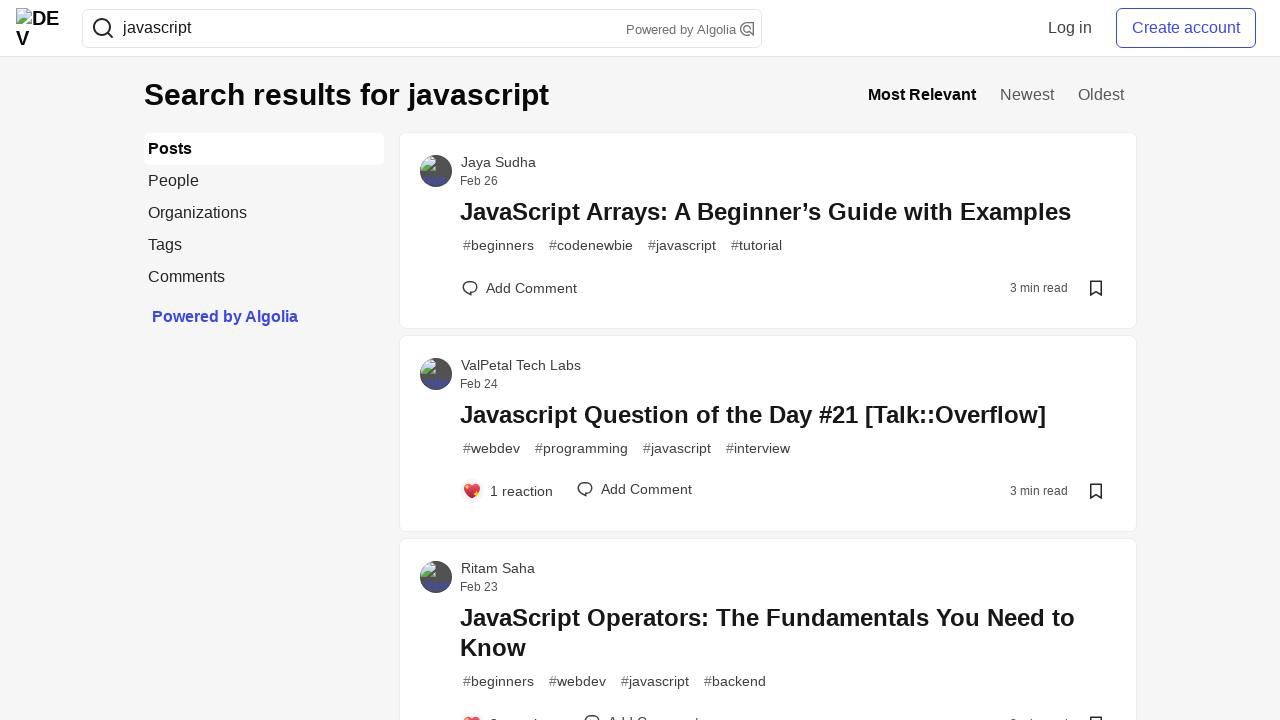

Verified search phrase found in title of post 2
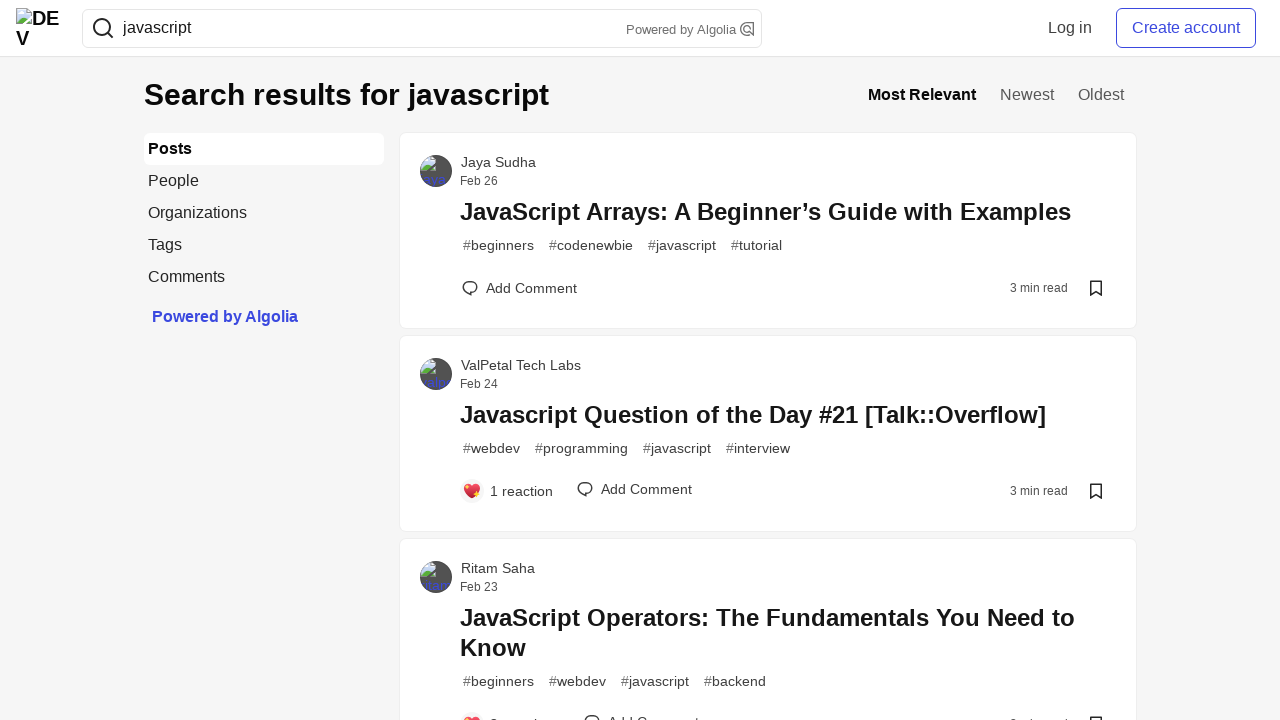

Extracted title text from post 3
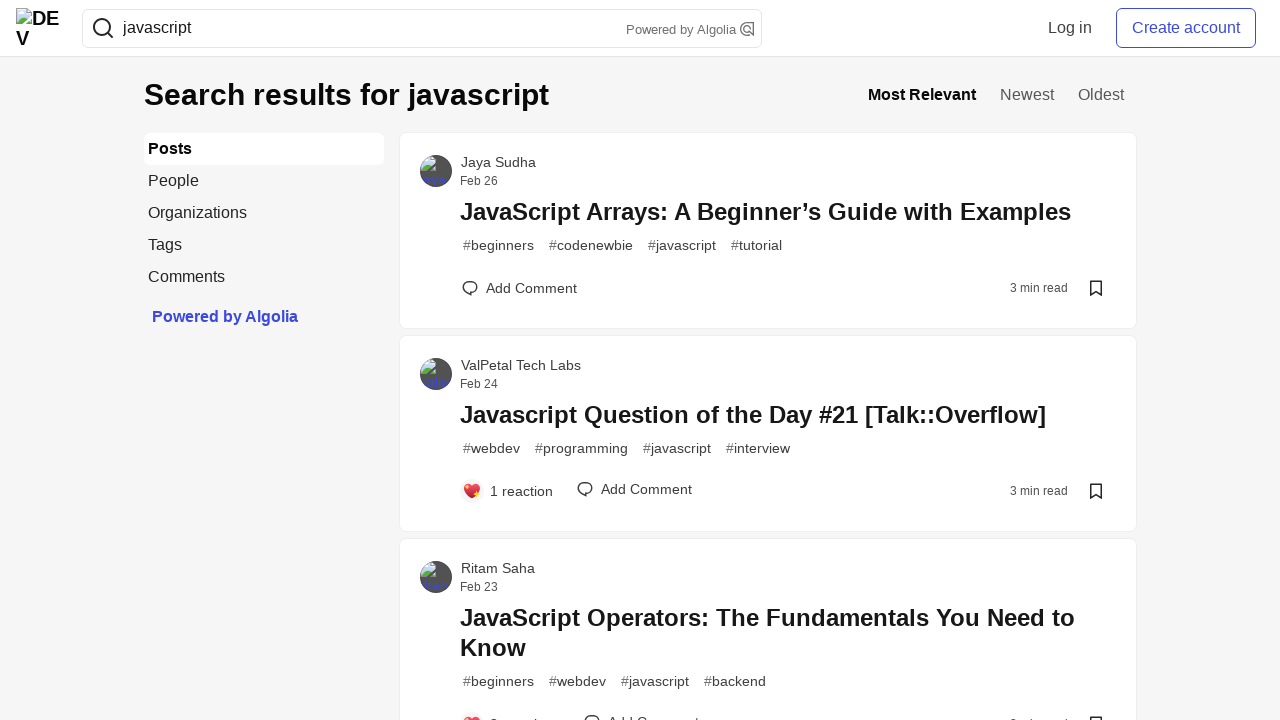

Verified search phrase found in title of post 3
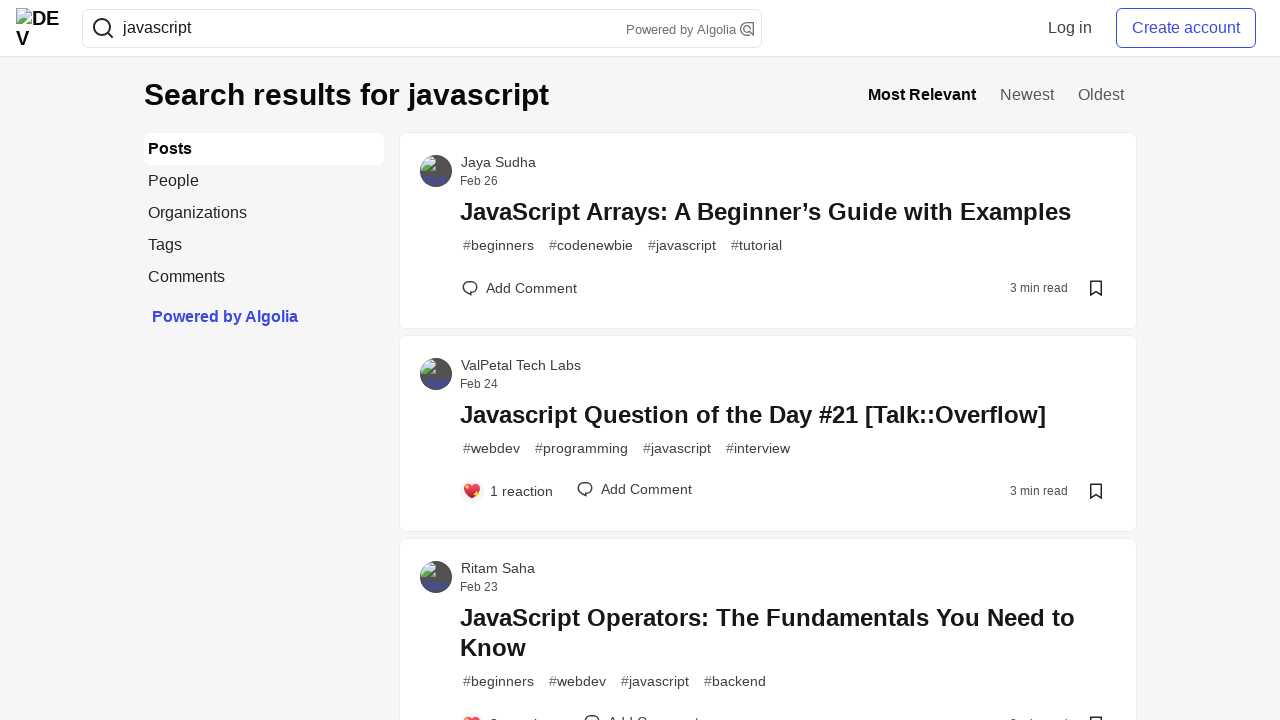

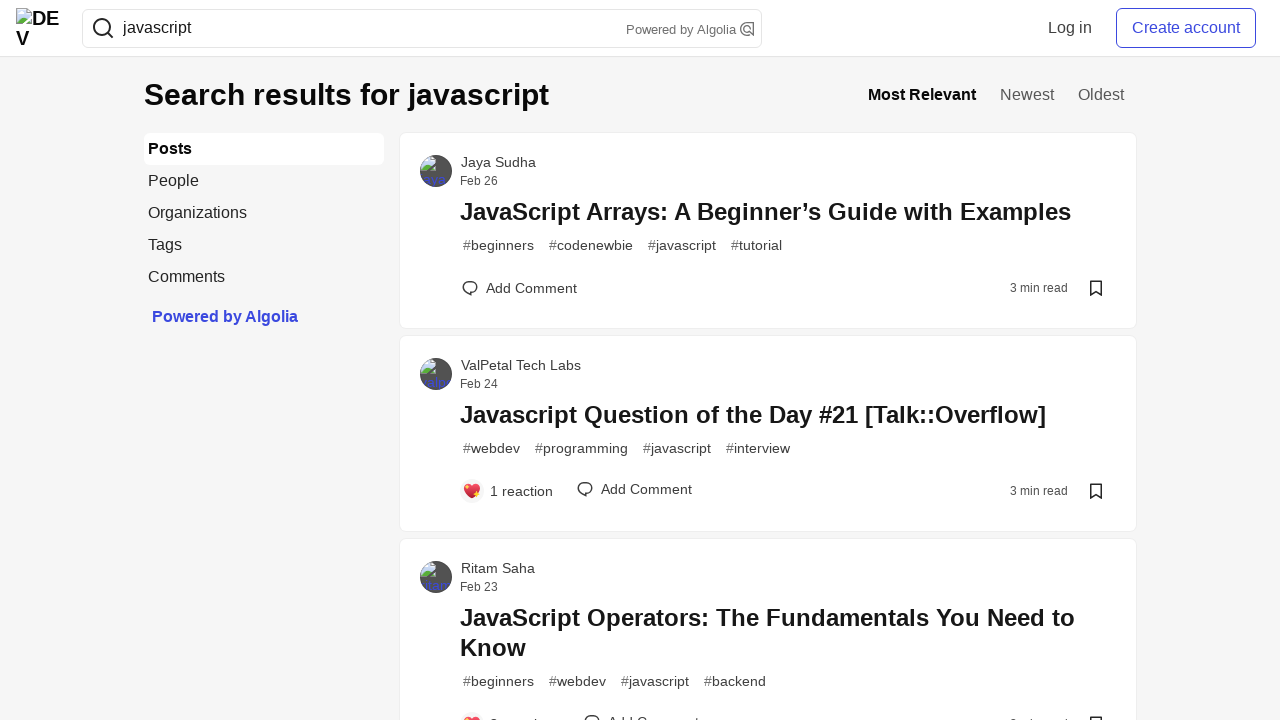